Tests that the OrangeHRM demo website loads correctly by verifying the page title contains "Orange".

Starting URL: https://opensource-demo.orangehrmlive.com/

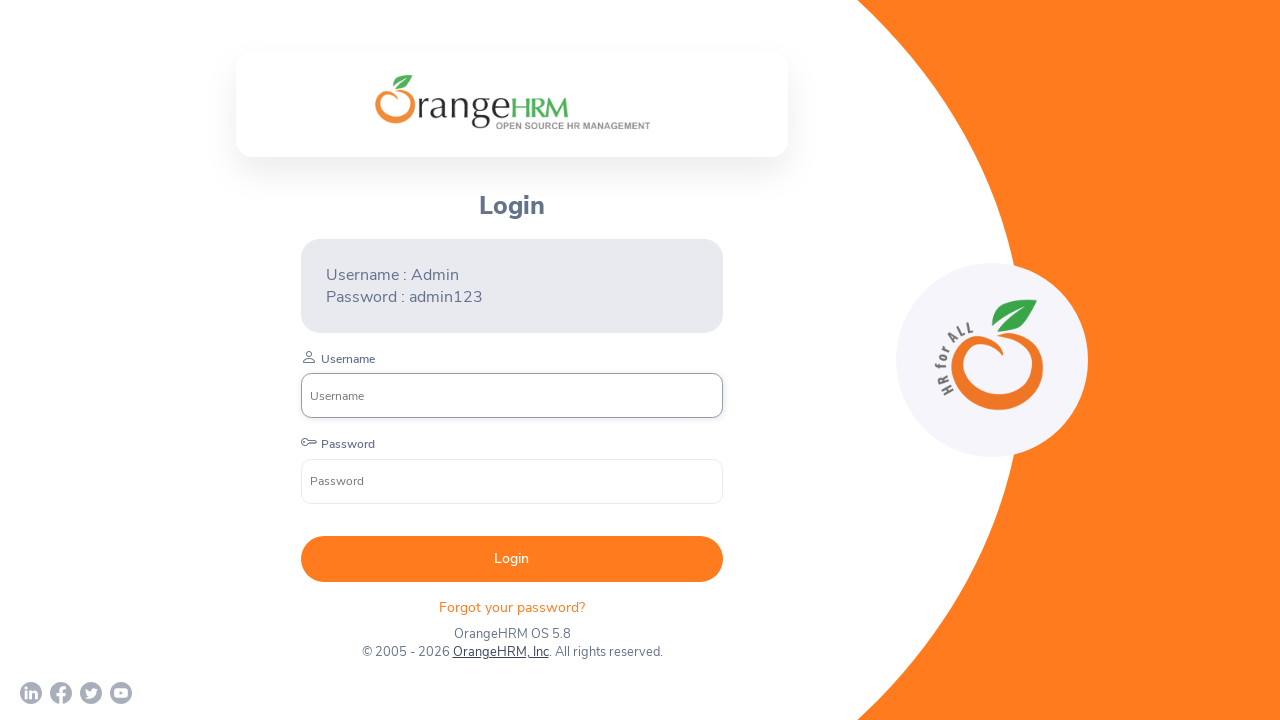

Waited for page to reach domcontentloaded state
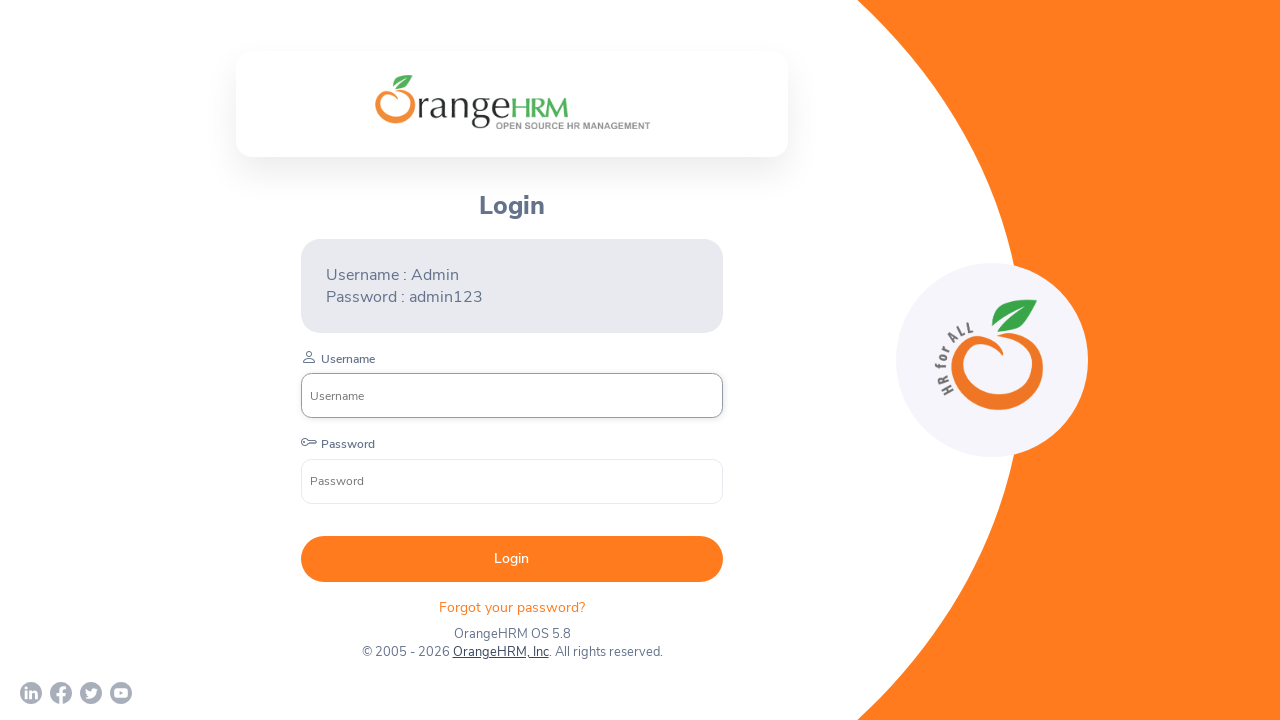

Verified page title contains 'Orange'
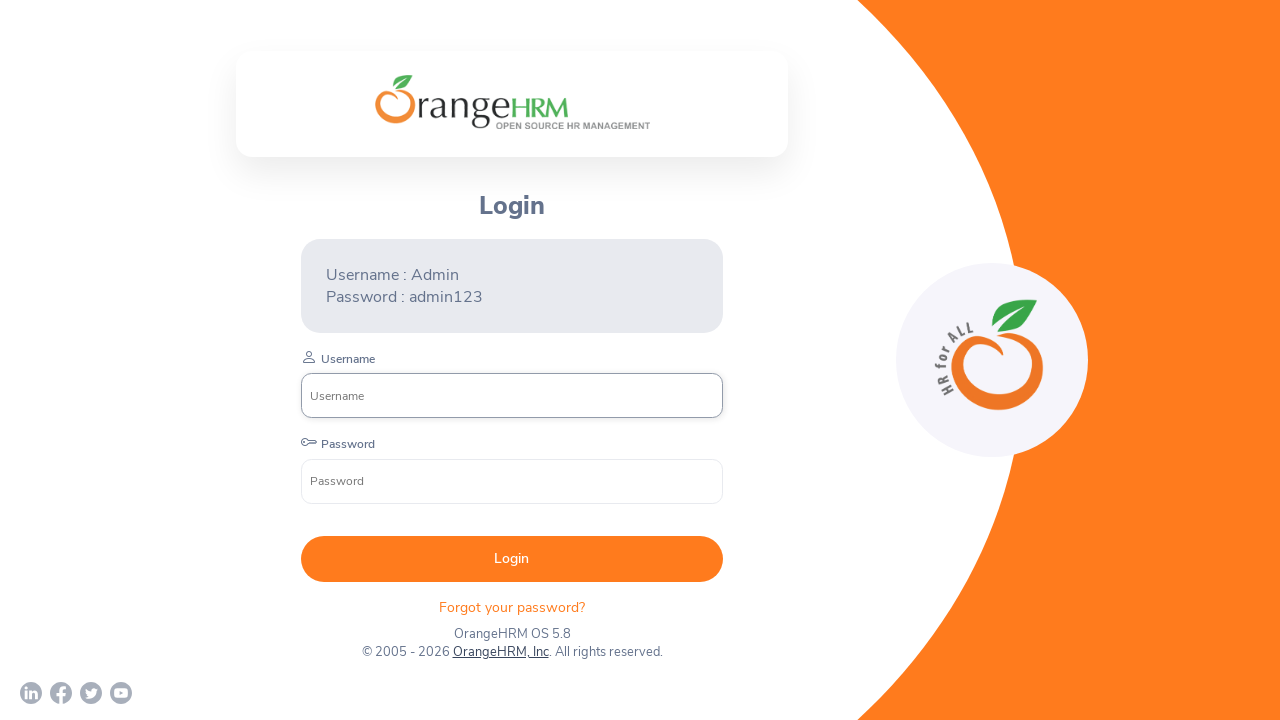

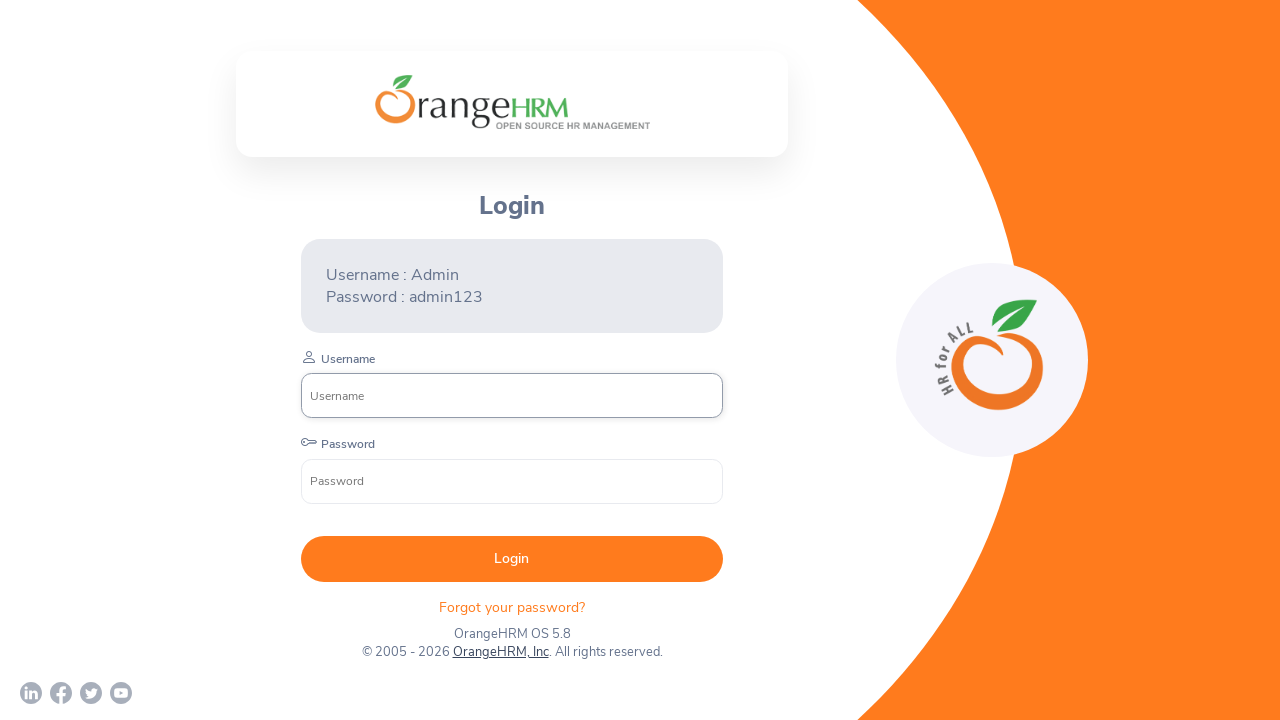